Verifies the login page loads correctly by checking that the login button is present and retrieving its text

Starting URL: https://opensource-demo.orangehrmlive.com/web/index.php/auth/login

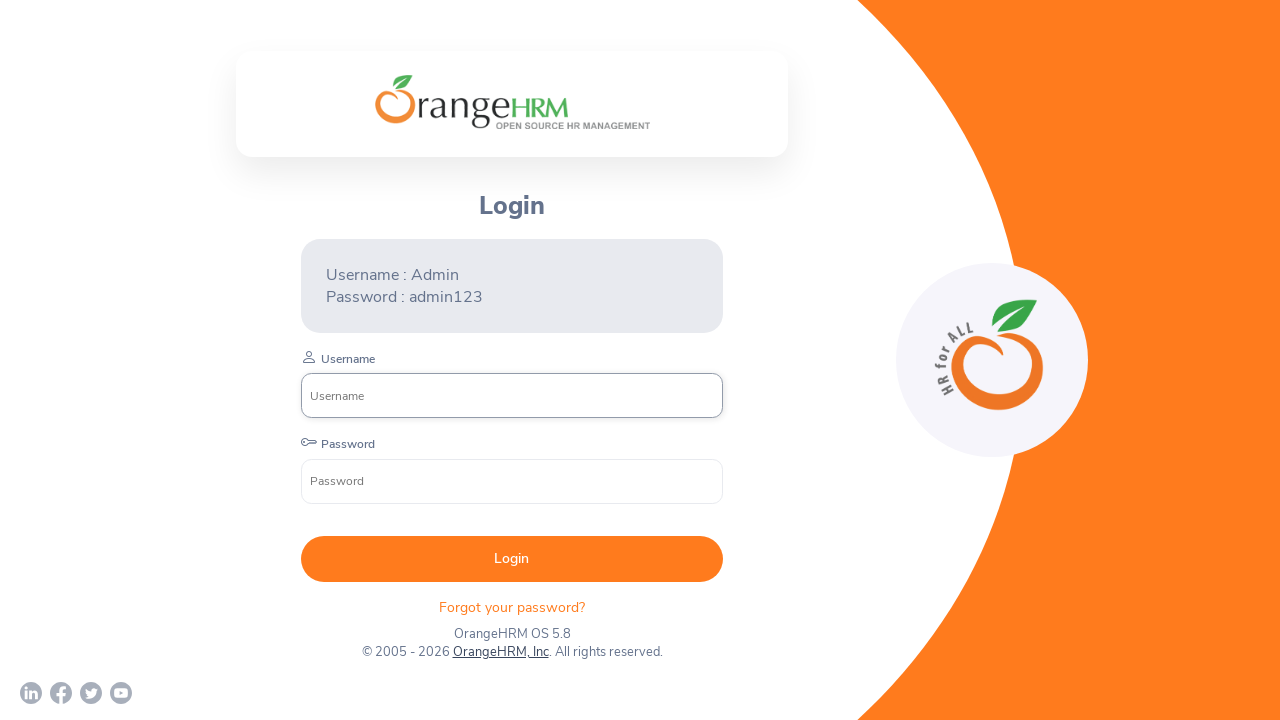

Waited for page to load with networkidle state
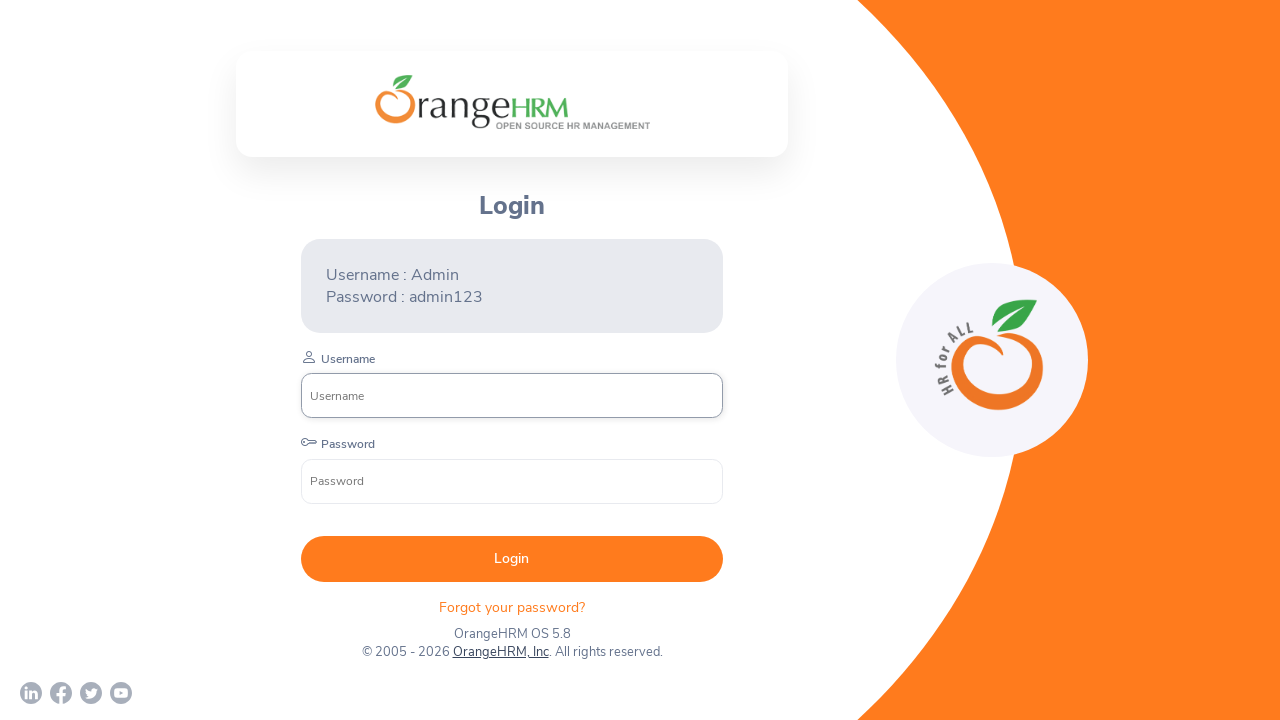

Located the login button element
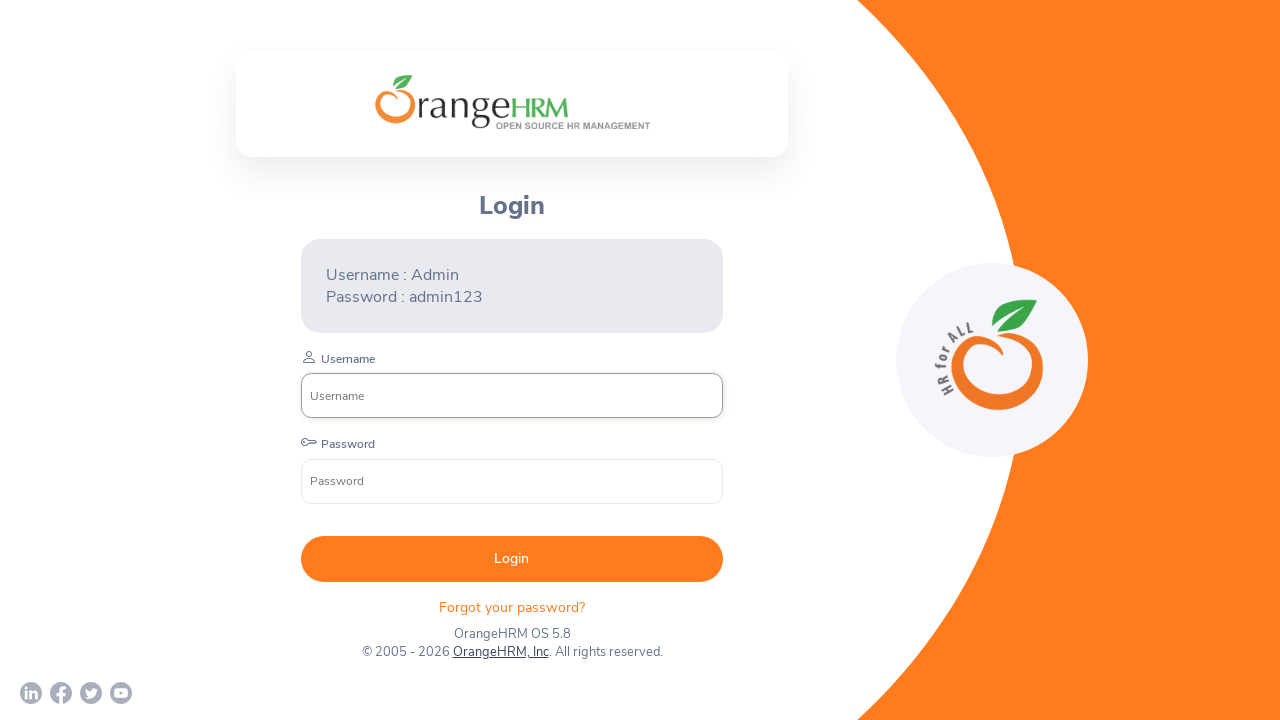

Login button became visible
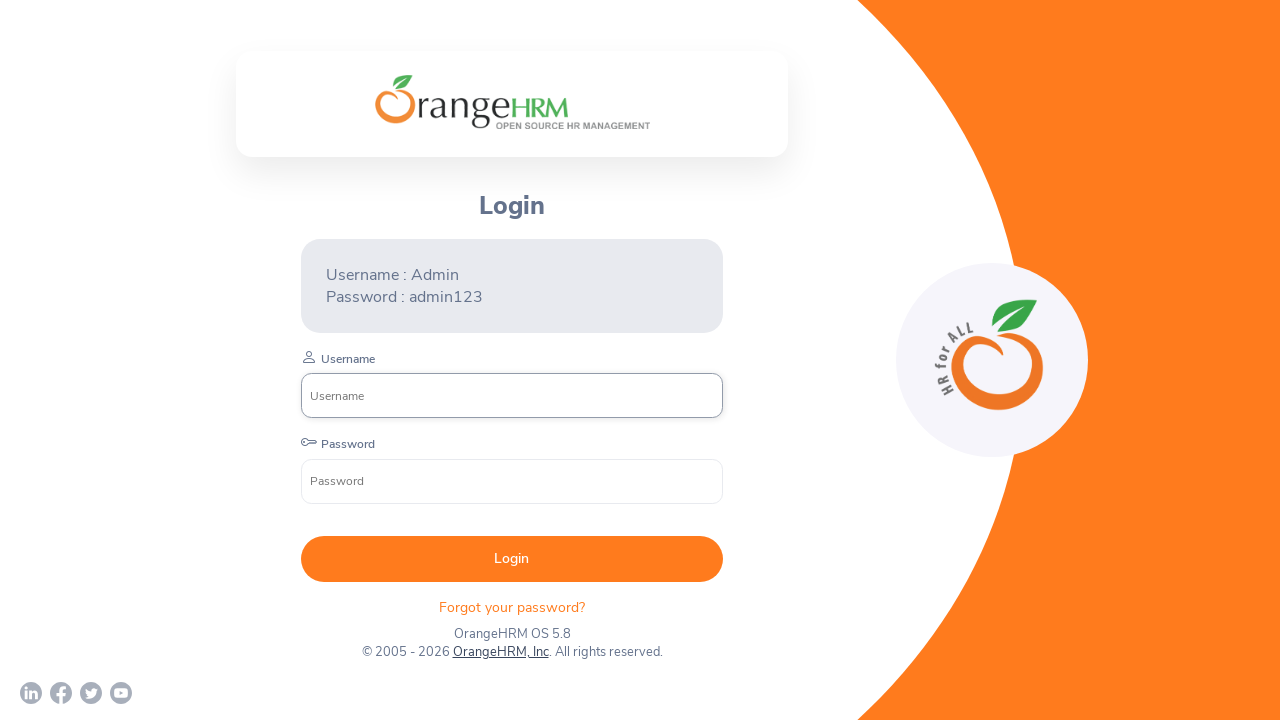

Retrieved login button text: ' Login '
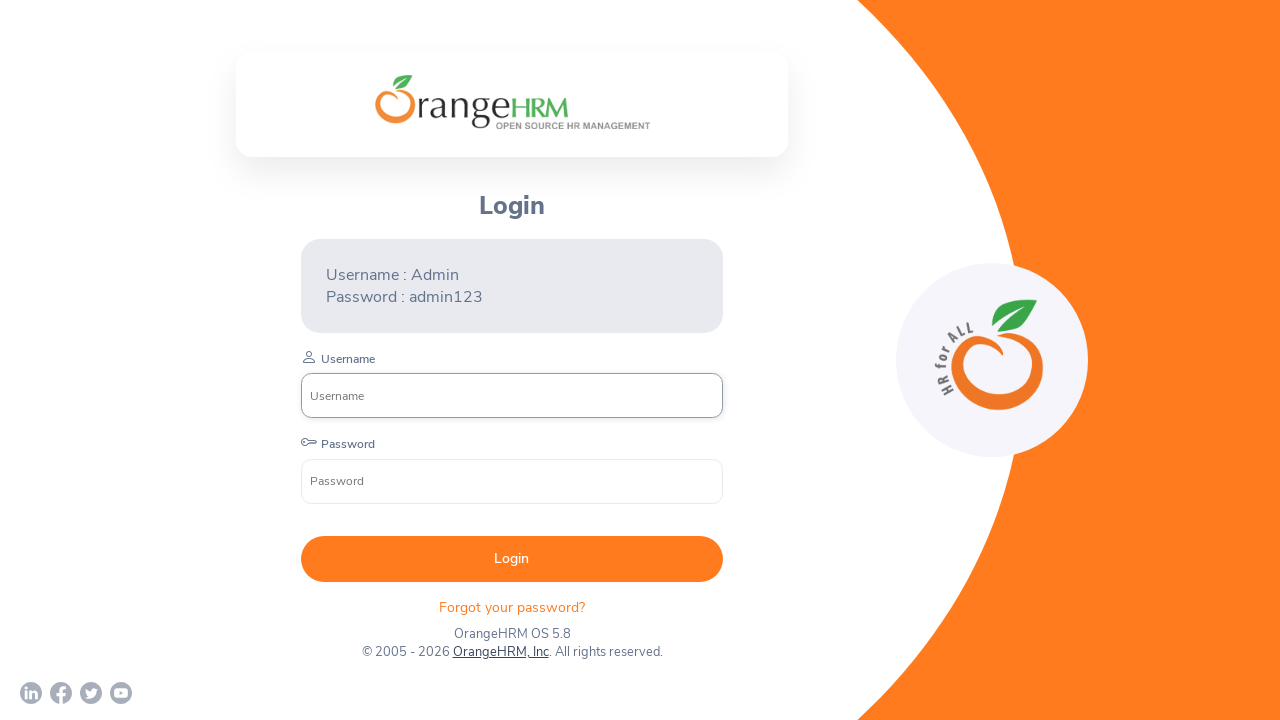

Printed login button text to console
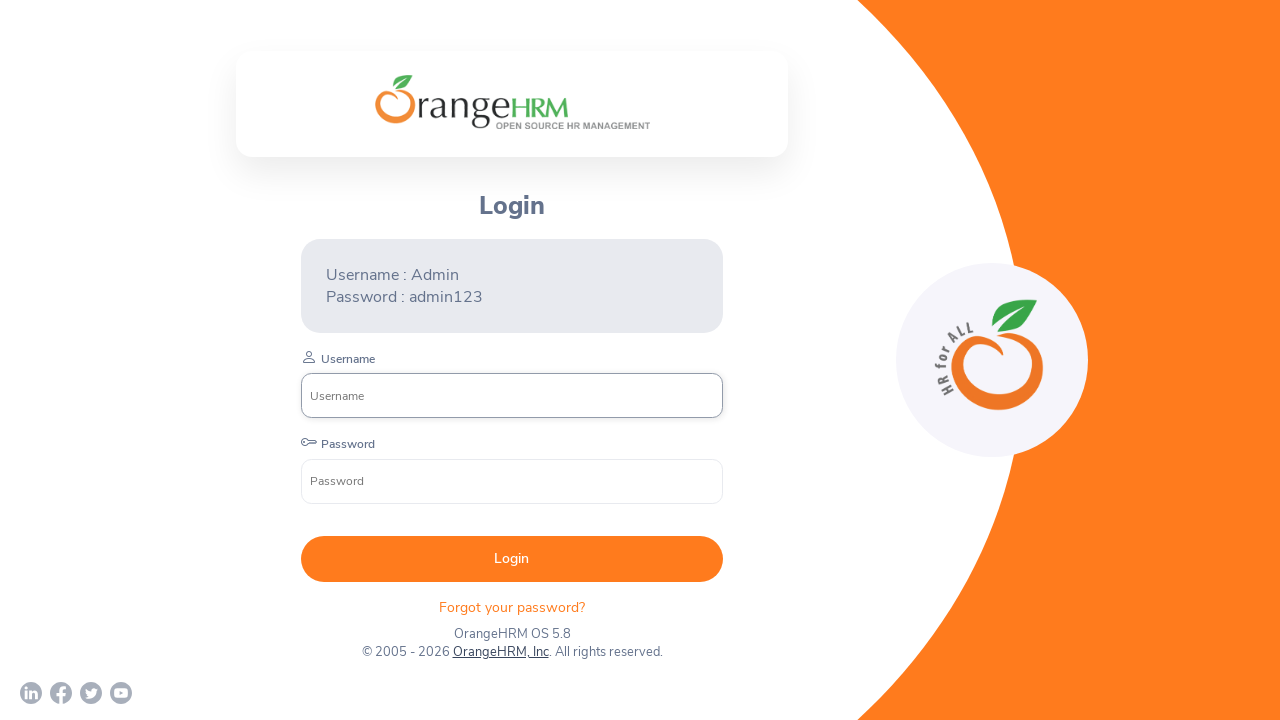

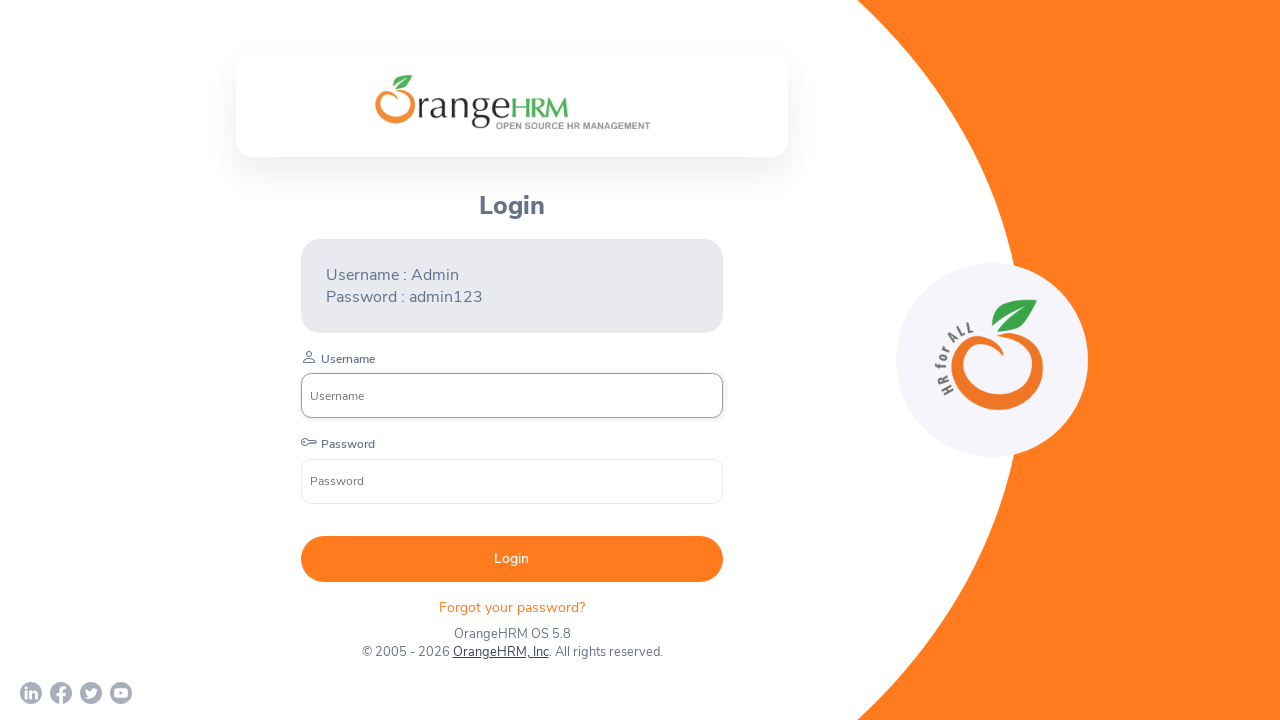